Tests the square root calculation functionality of an online calculator

Starting URL: http://vanilton.net/calculatorSoapPHP/

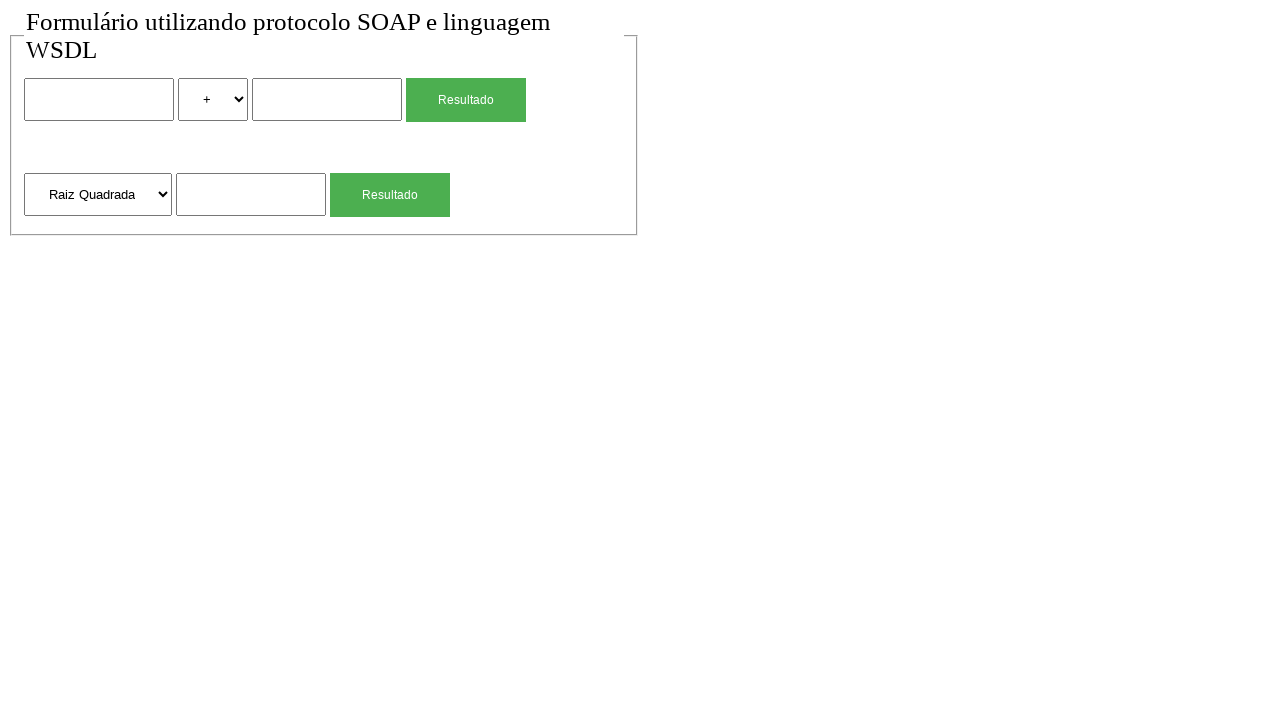

Set default timeout to 5000ms
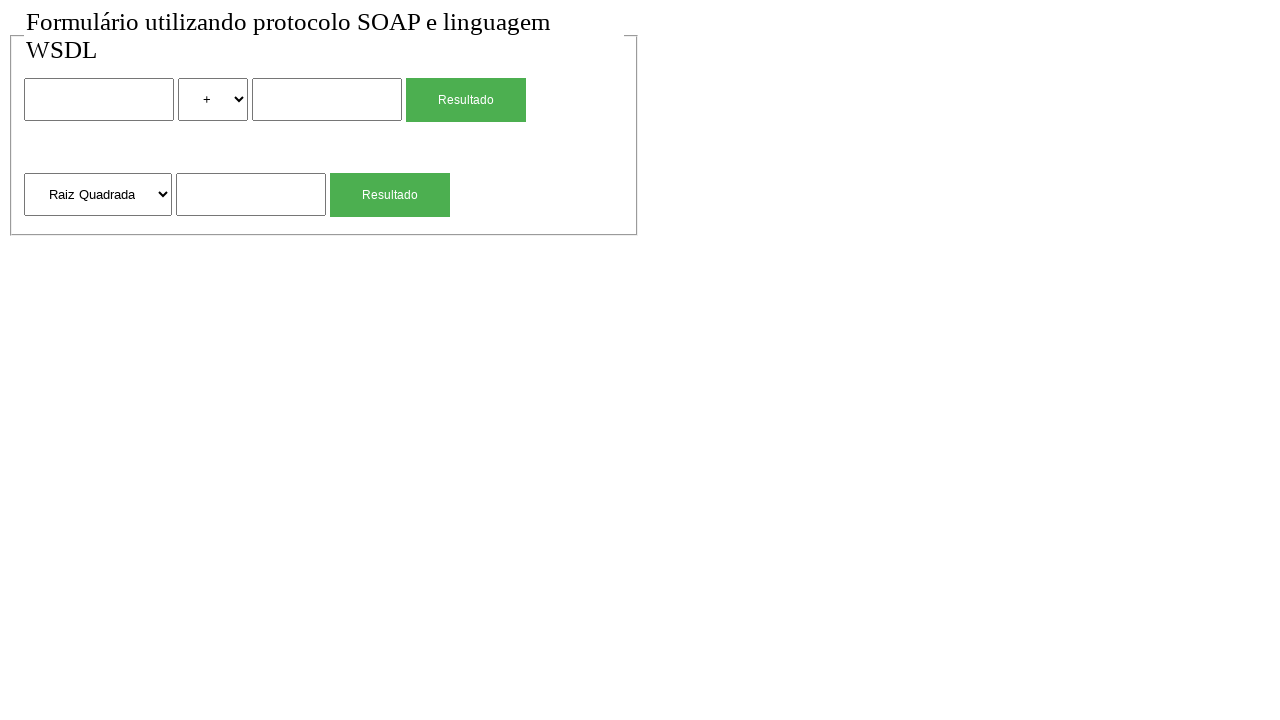

Filled number field with '10' for square root calculation on [name="num1"] >> nth=1
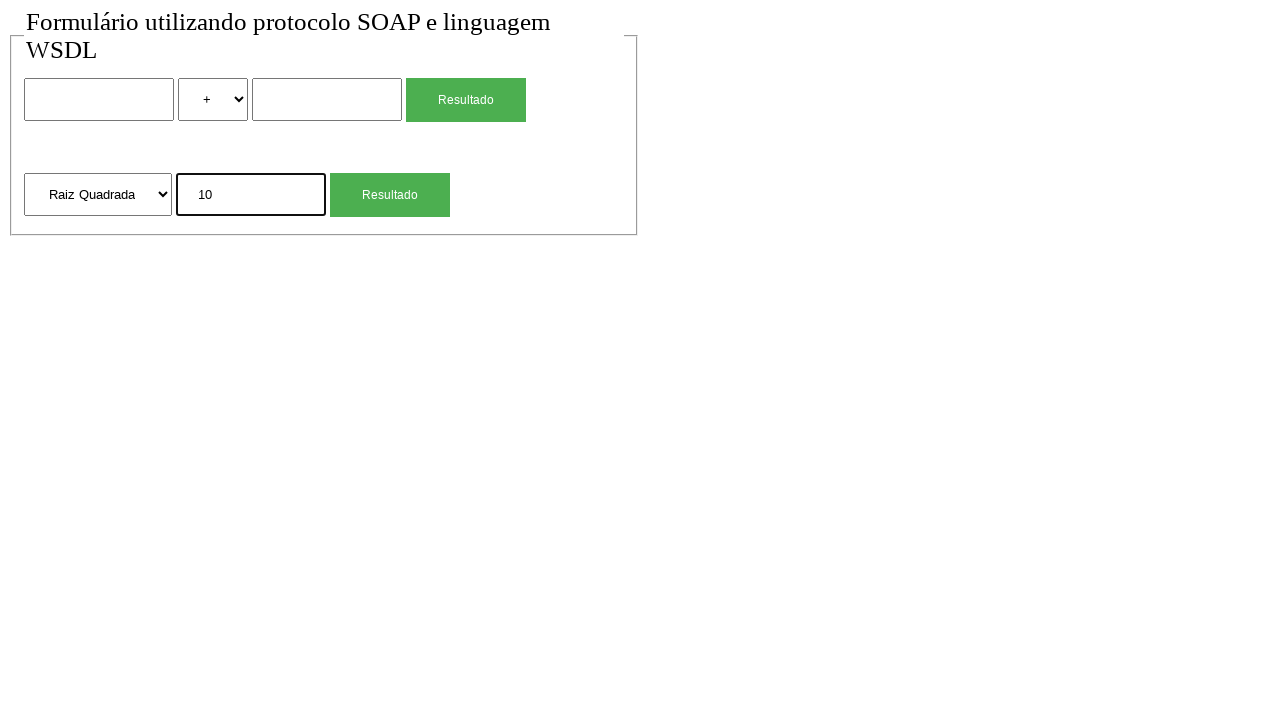

Clicked 'Resultado' button to calculate square root at (390, 195) on text="Resultado" >> nth=-1
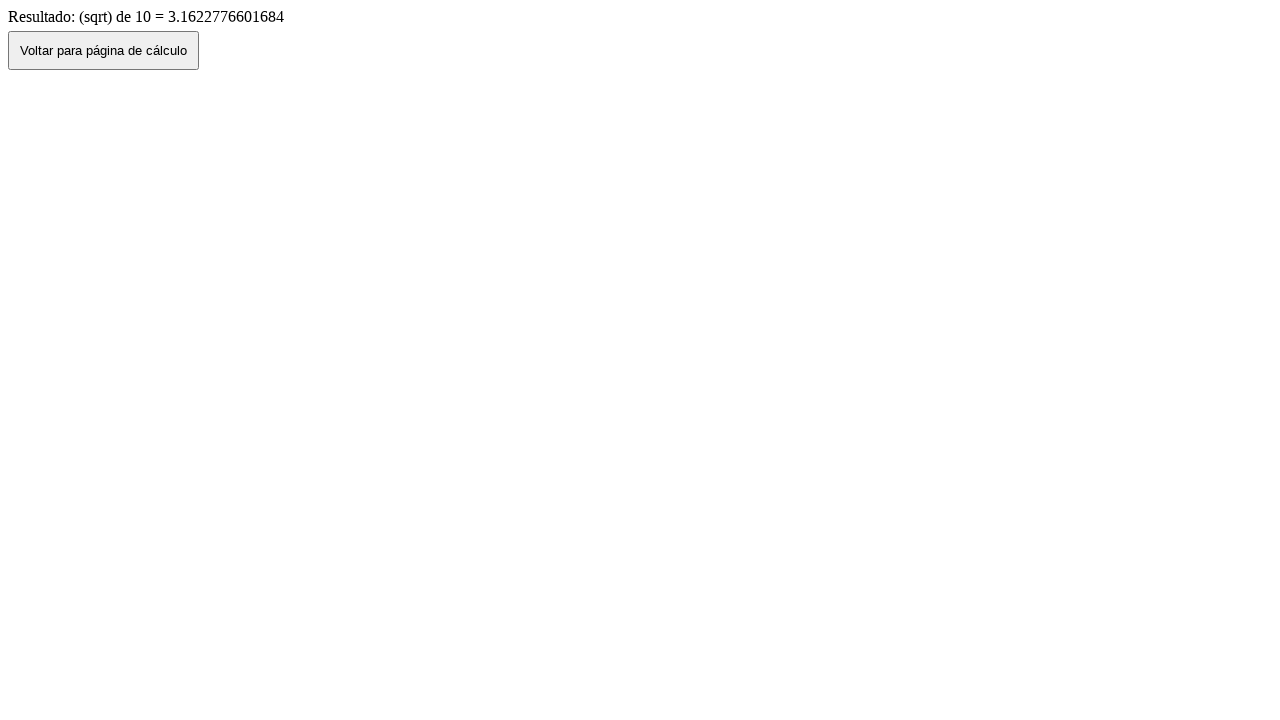

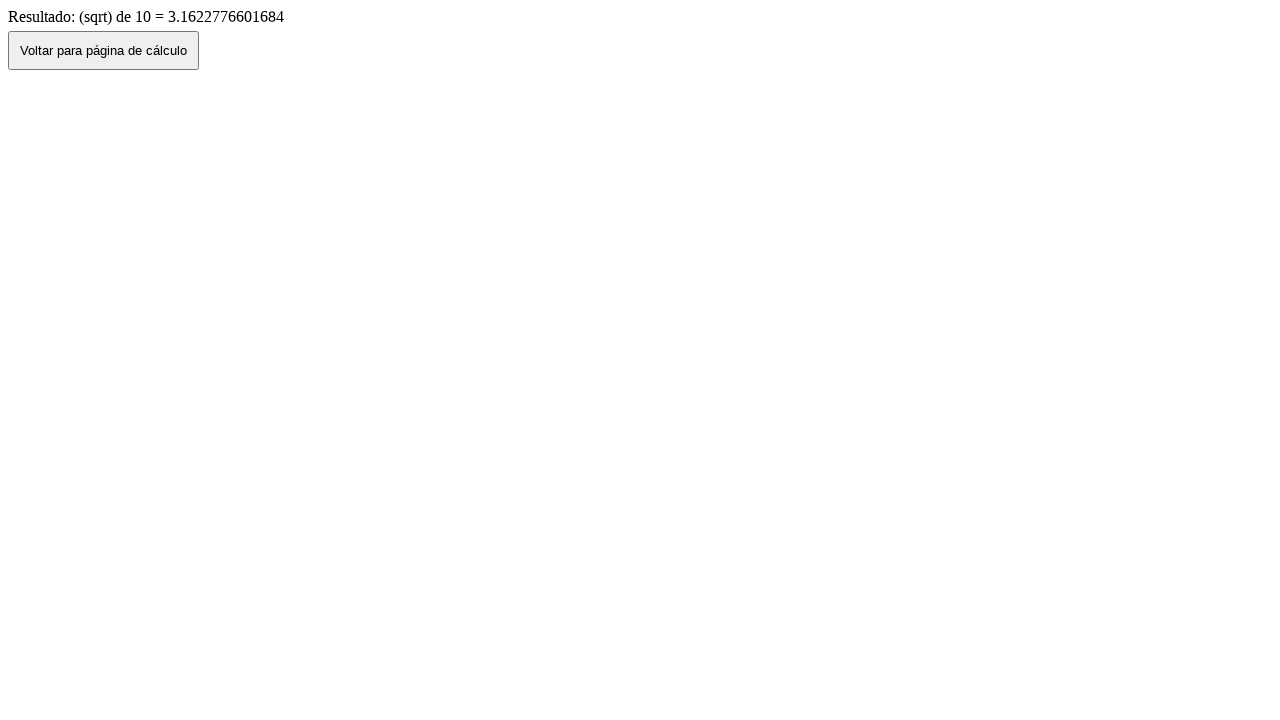